Tests the hotel listing functionality by clicking the hotel list button and verifying that hotels are displayed

Starting URL: http://hotel-v3.progmasters.hu/

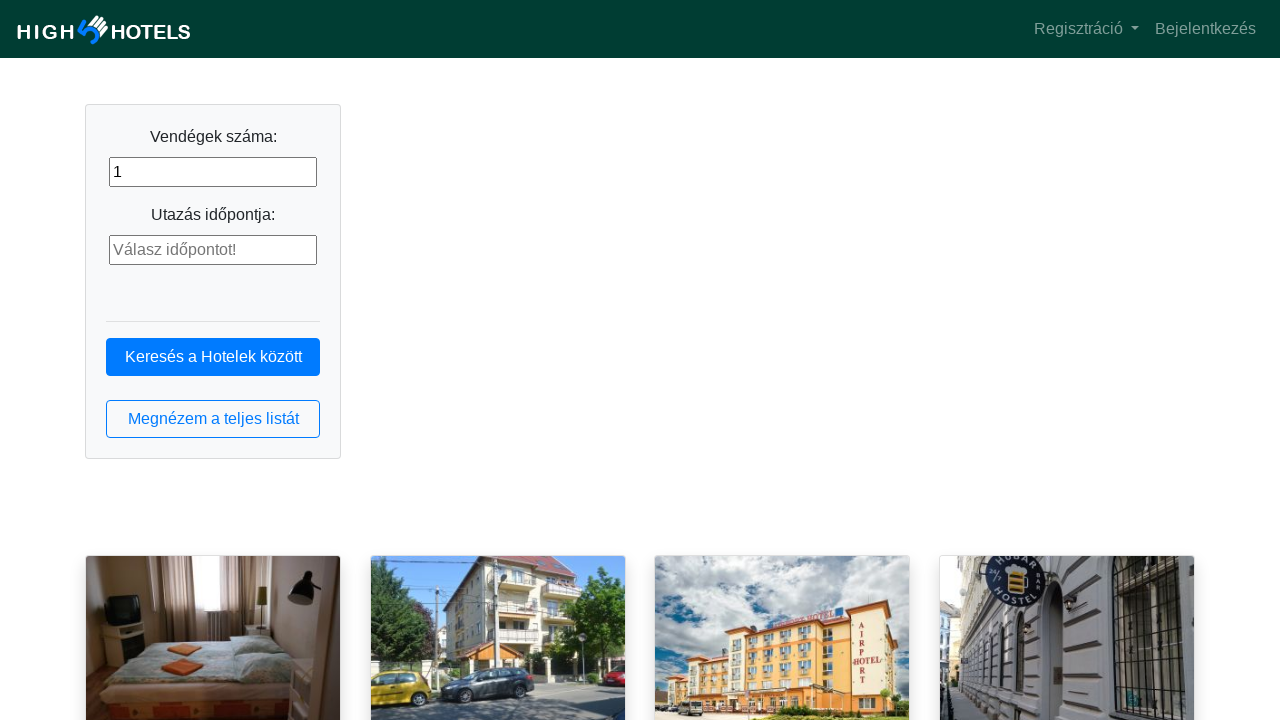

Clicked the hotel list button at (213, 419) on button.btn.btn-outline-primary.btn-block
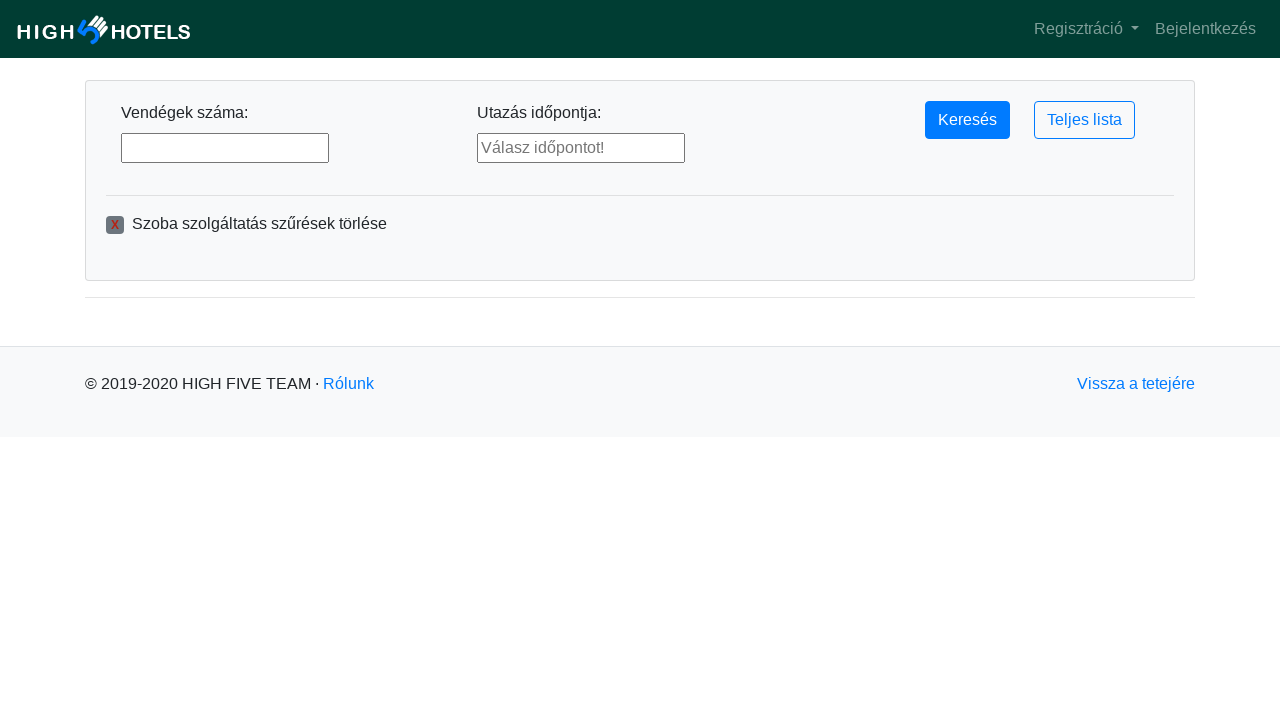

Hotel list items loaded successfully
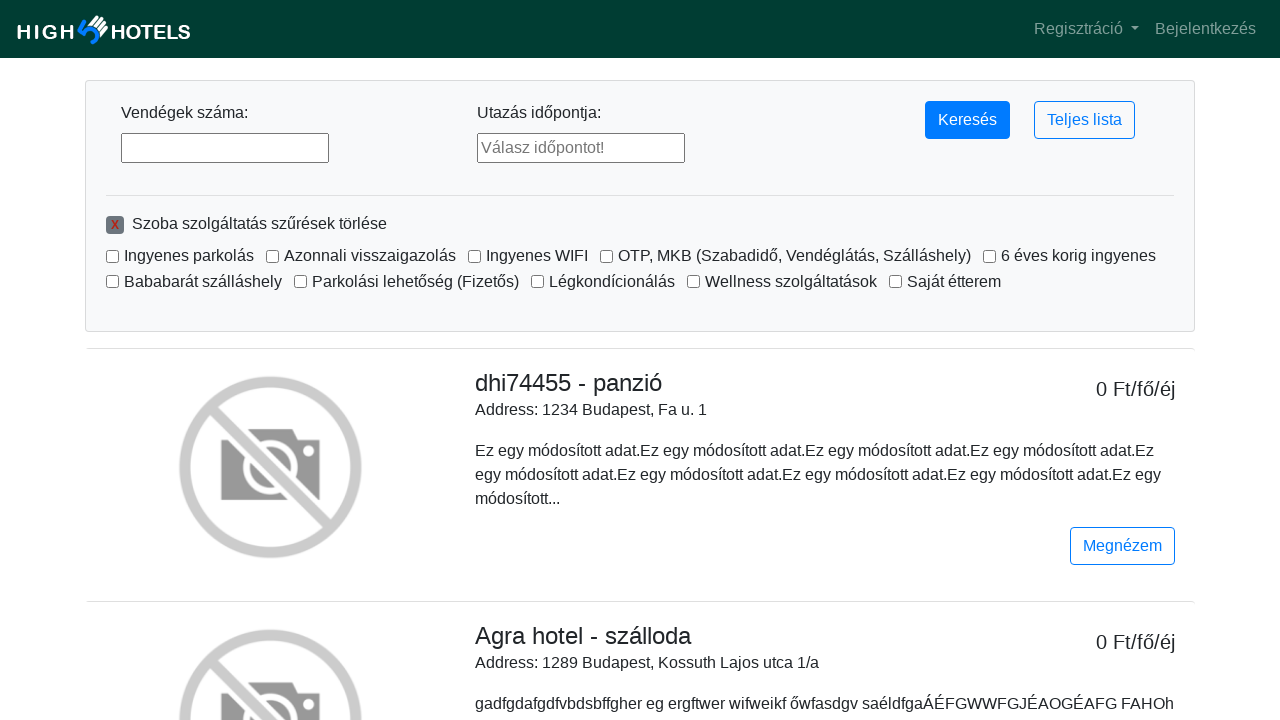

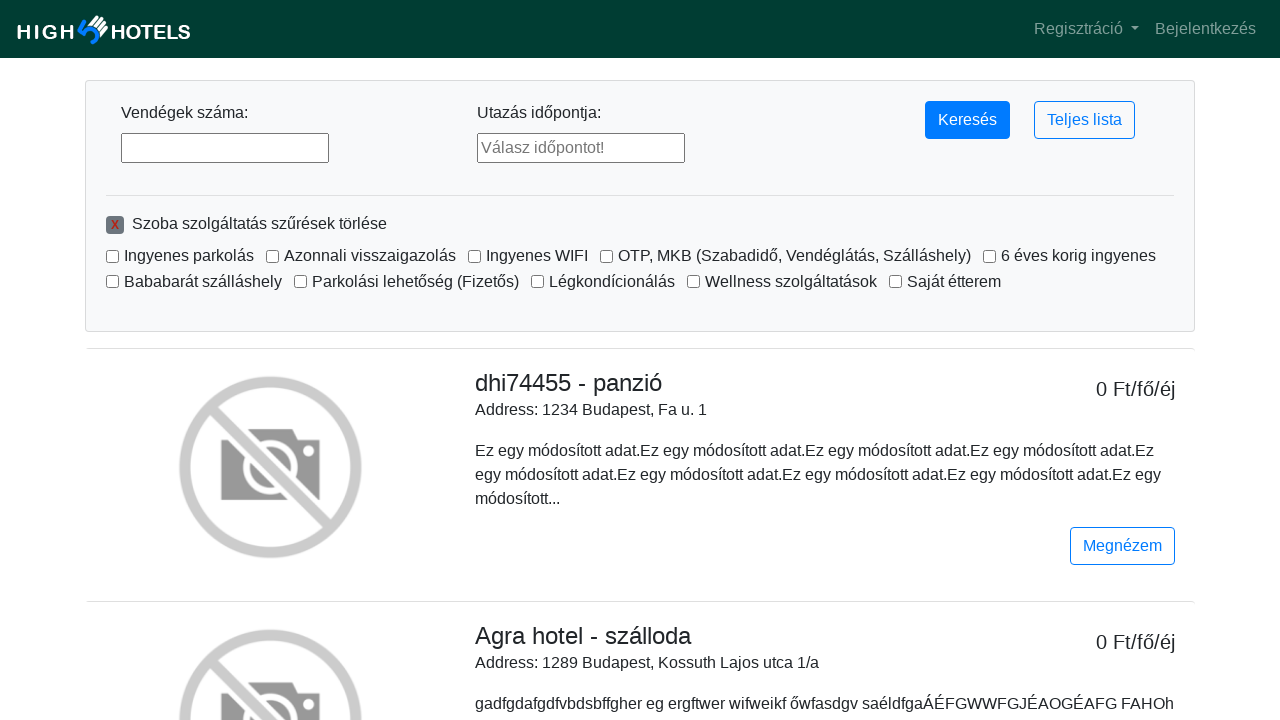